Tests the React Select dropdown component by clicking on it to open the dropdown and selecting the "Green" option from the list.

Starting URL: https://react-select.com/home

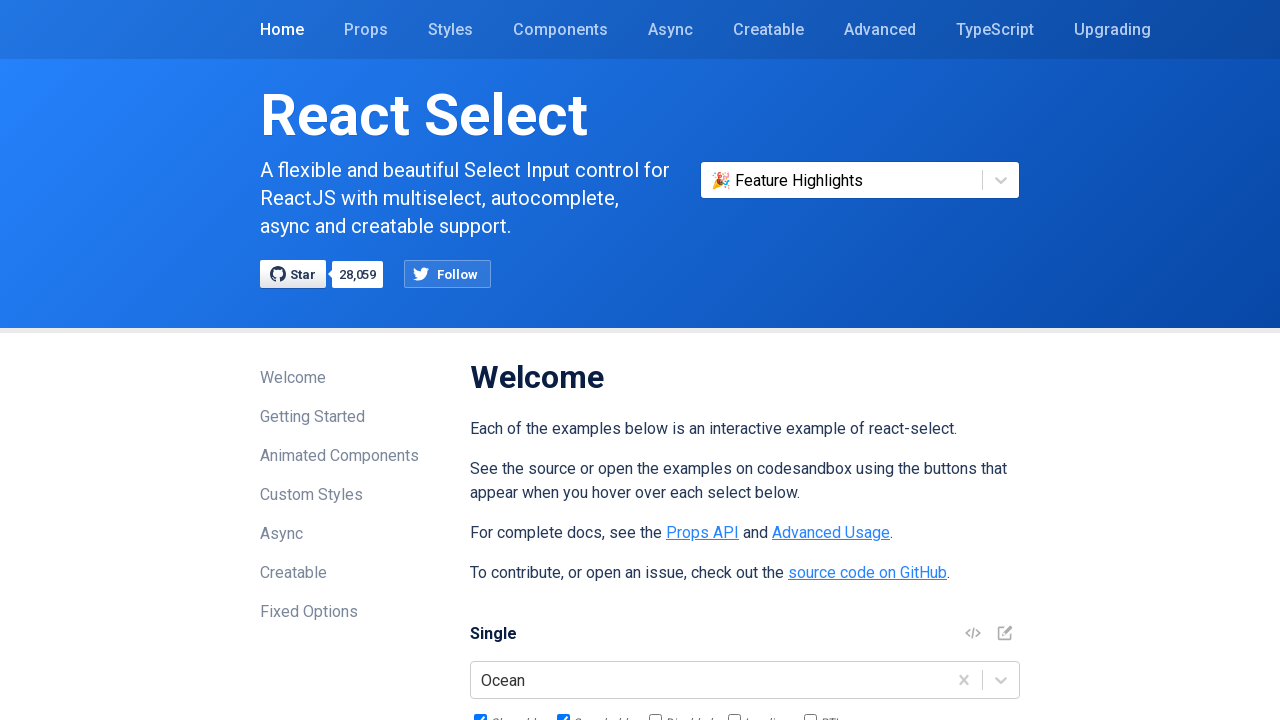

Clicked on the React Select dropdown to open it at (708, 680) on div.select__value-container
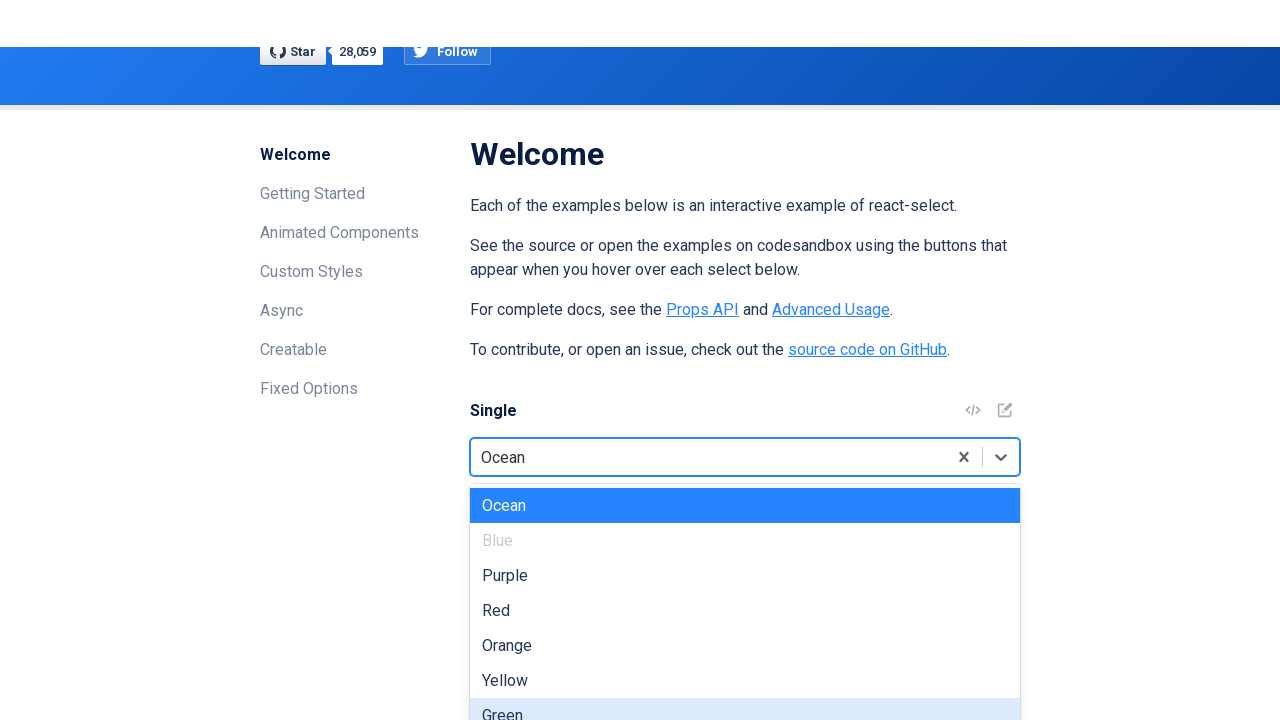

Clicked on the 'Green' option from the dropdown list at (745, 644) on text=Green
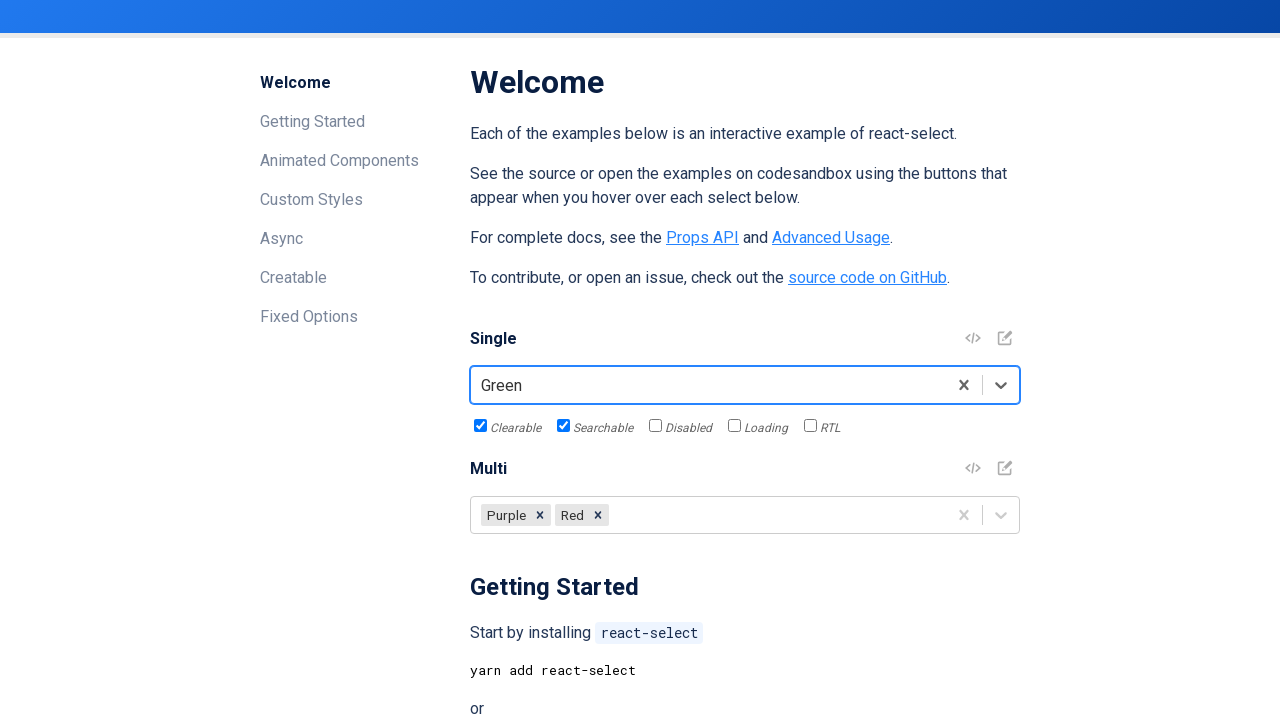

Waited for the selection to be applied
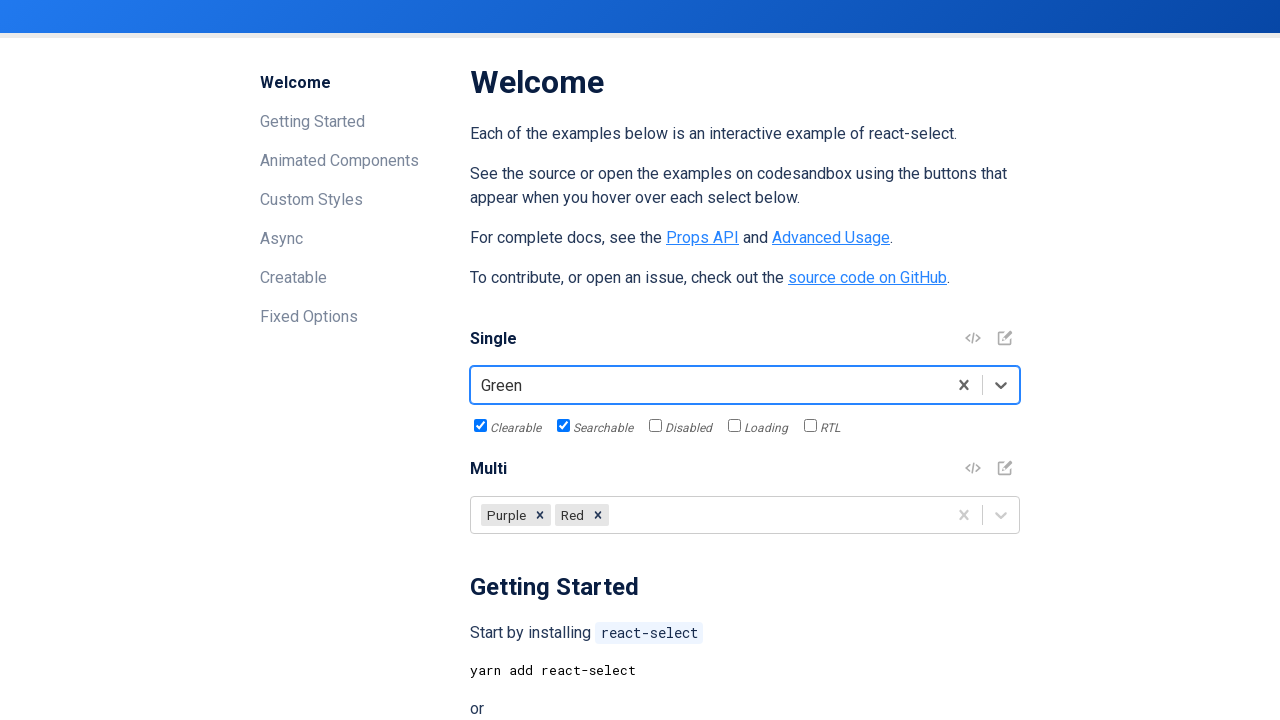

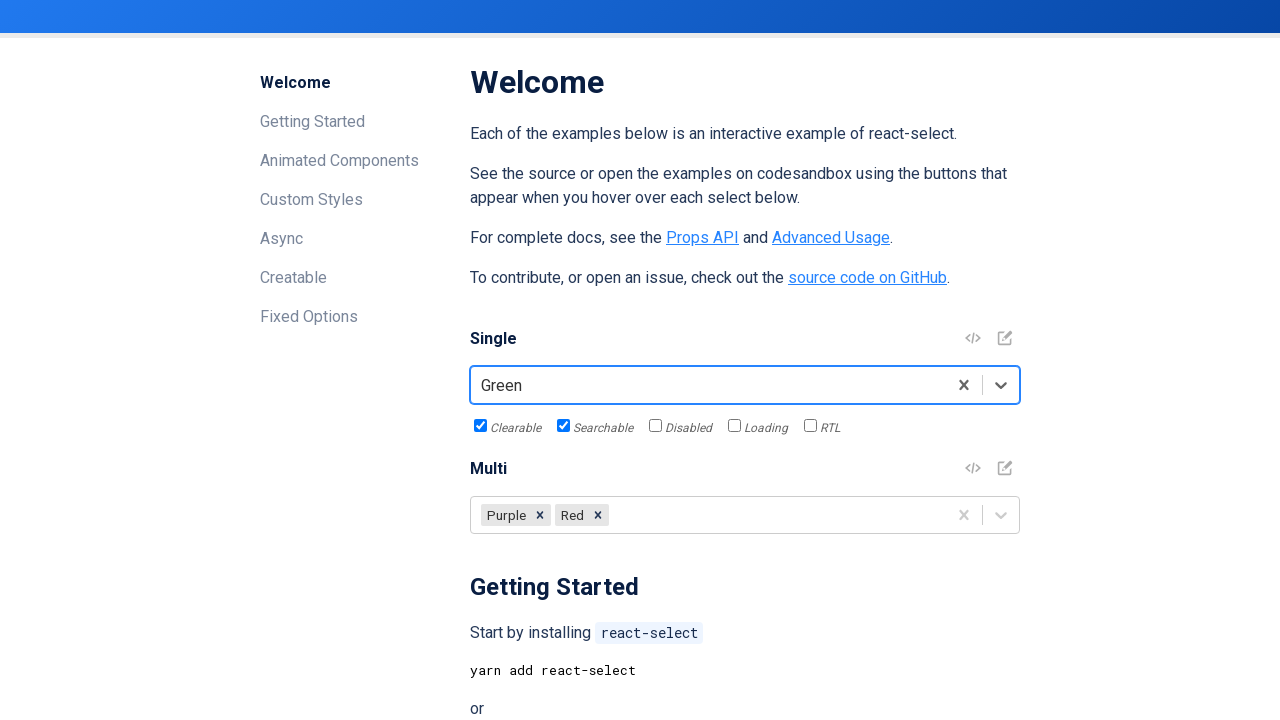